Tests that new todo items are appended to the bottom of the list by creating 3 items and verifying the count and order

Starting URL: https://demo.playwright.dev/todomvc

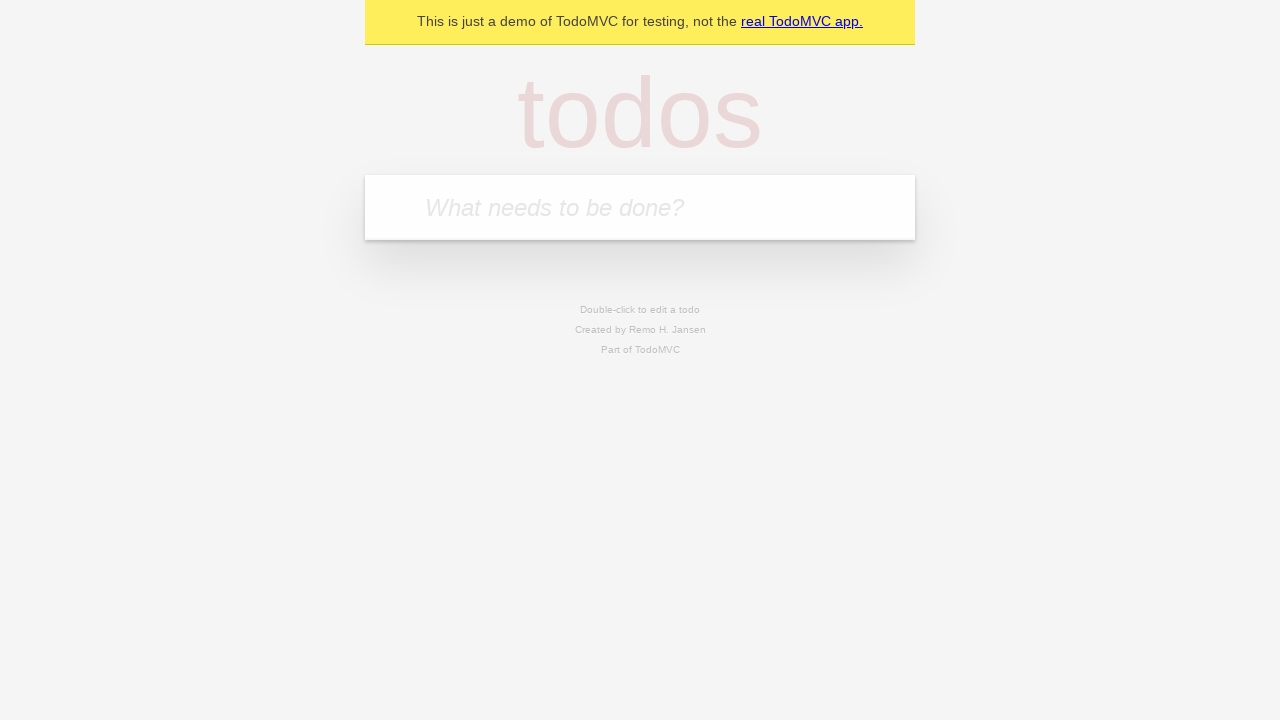

Located the new todo input field
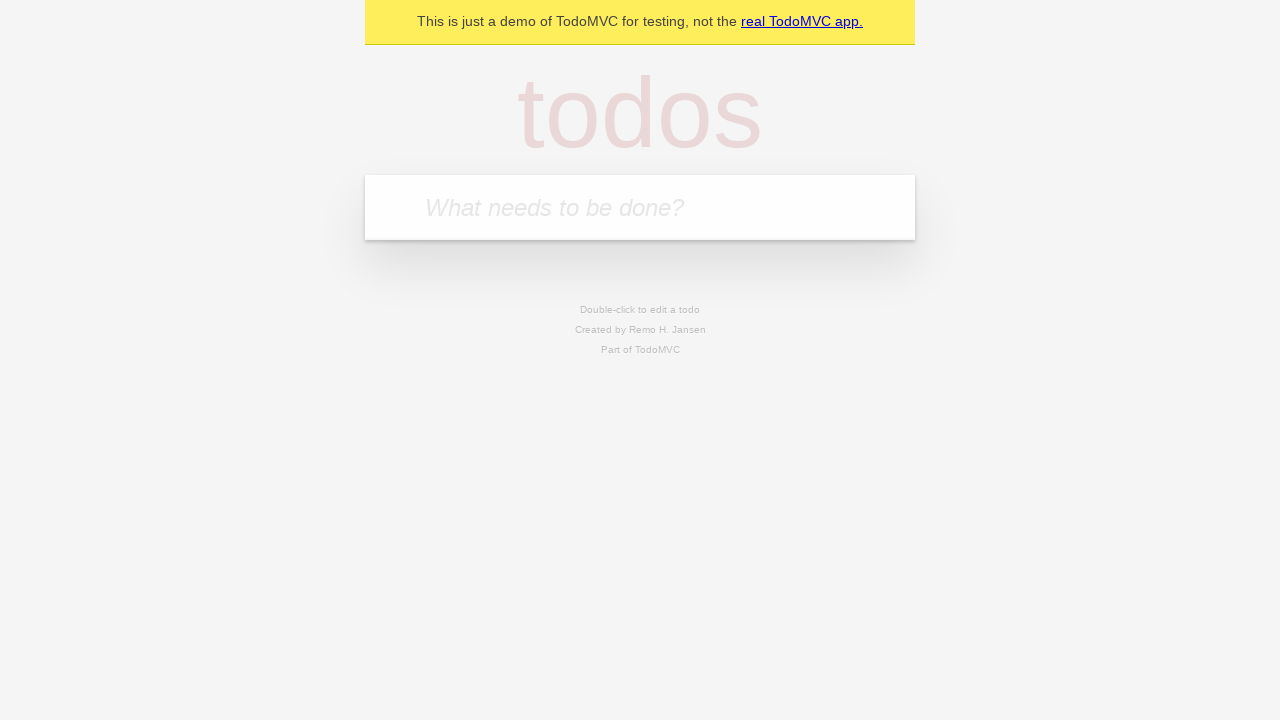

Filled input with 'buy some cheese' on internal:attr=[placeholder="What needs to be done?"i]
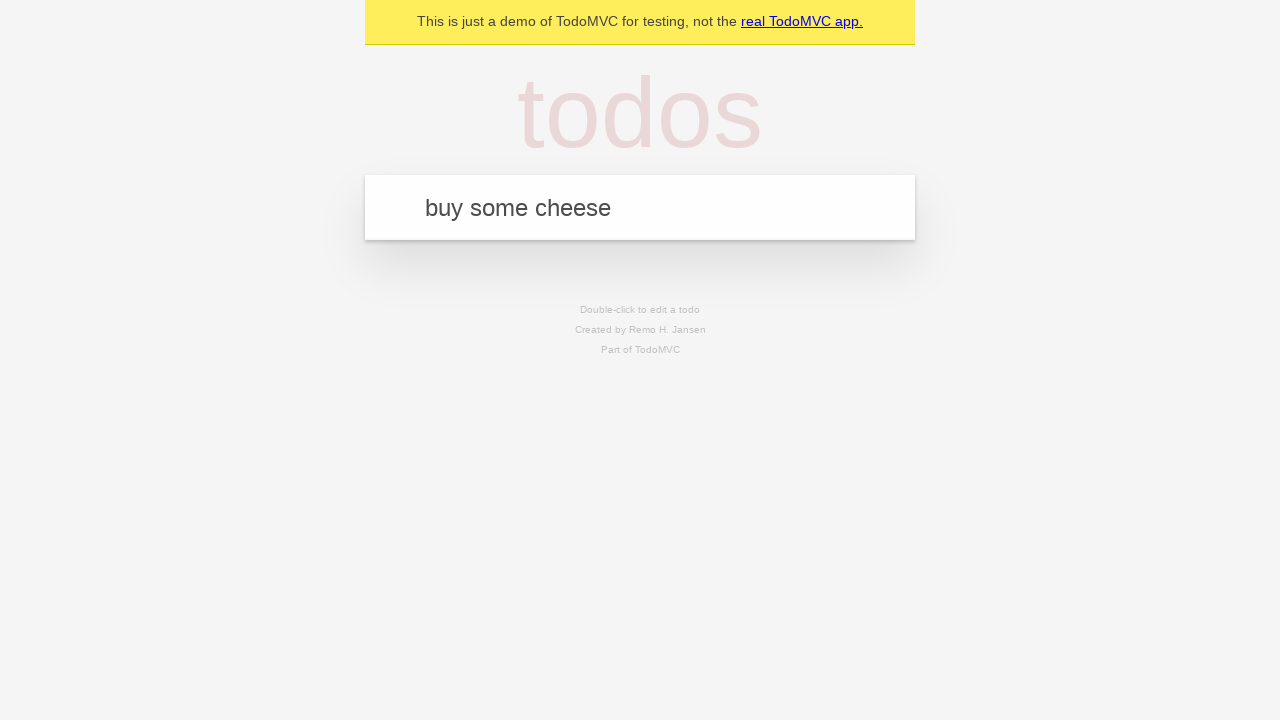

Pressed Enter to create first todo item on internal:attr=[placeholder="What needs to be done?"i]
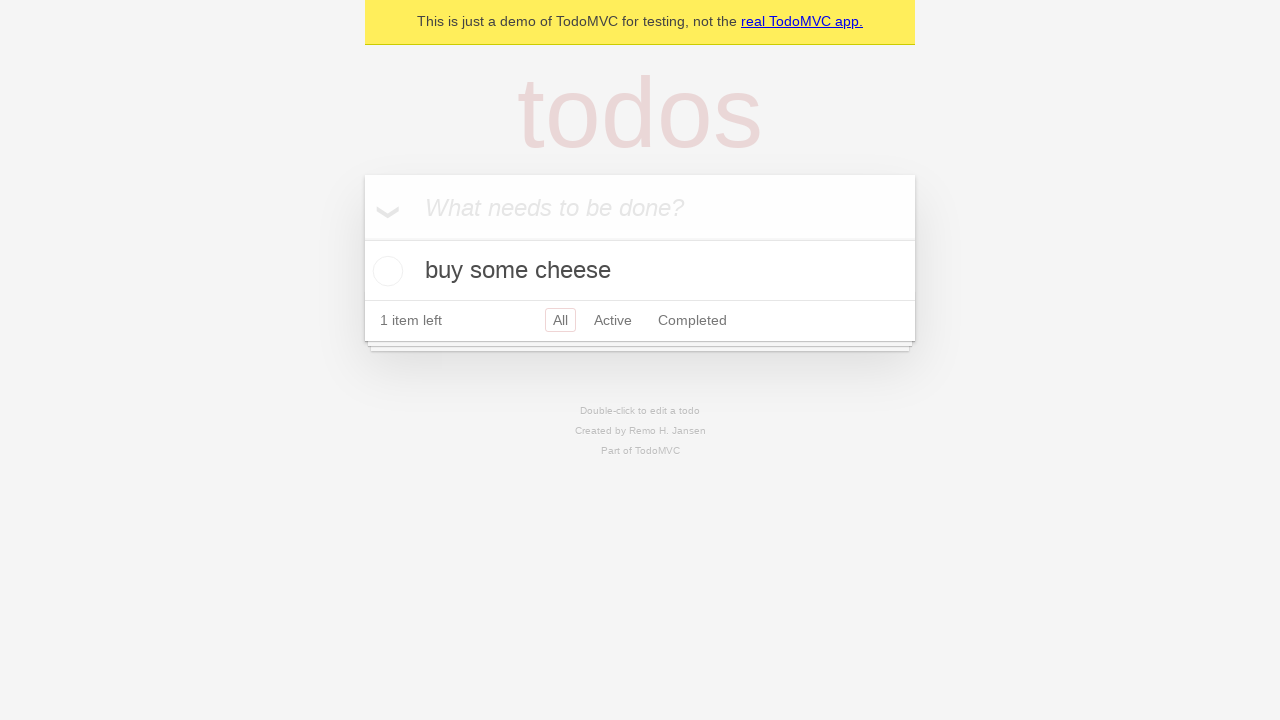

Filled input with 'feed the cat' on internal:attr=[placeholder="What needs to be done?"i]
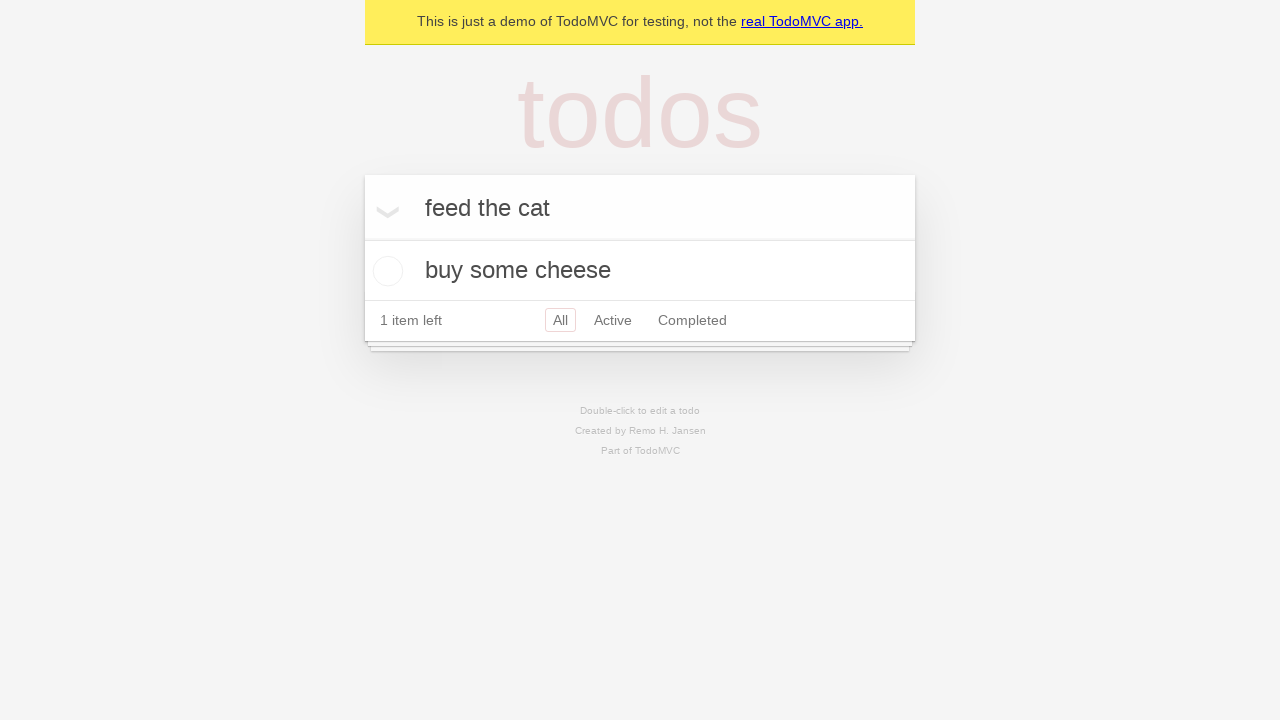

Pressed Enter to create second todo item on internal:attr=[placeholder="What needs to be done?"i]
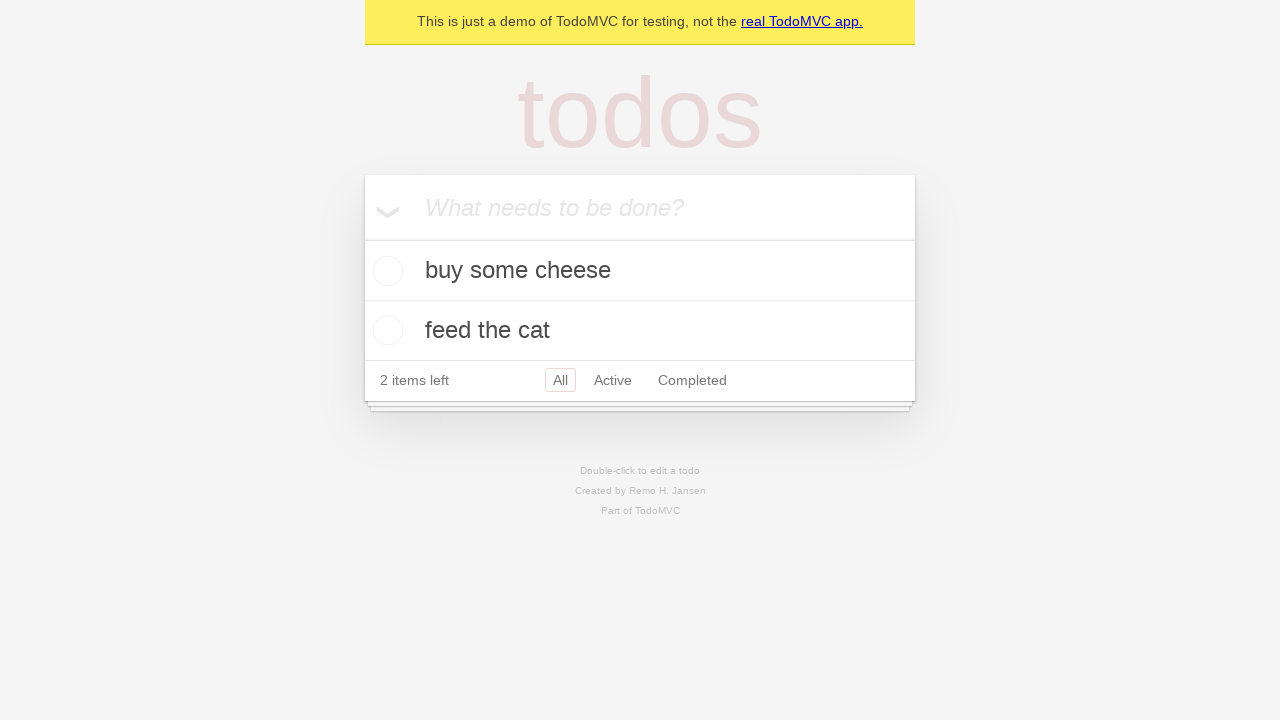

Filled input with 'book a doctors appointment' on internal:attr=[placeholder="What needs to be done?"i]
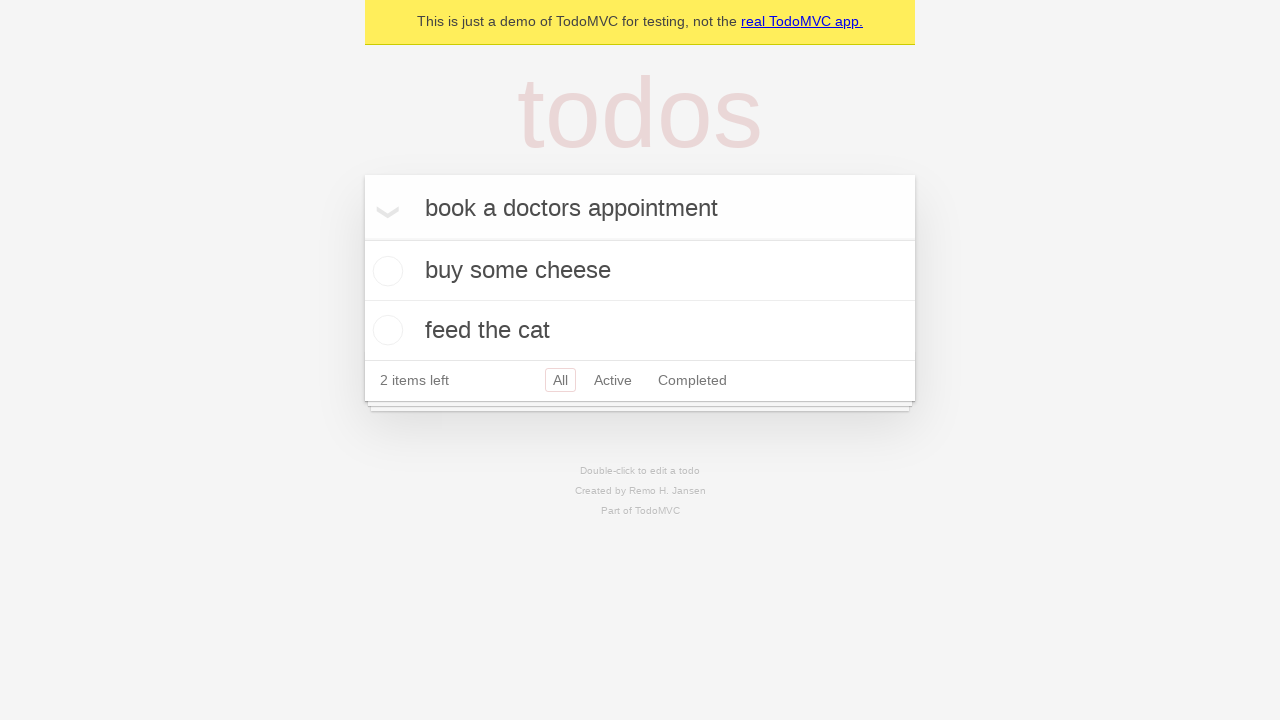

Pressed Enter to create third todo item on internal:attr=[placeholder="What needs to be done?"i]
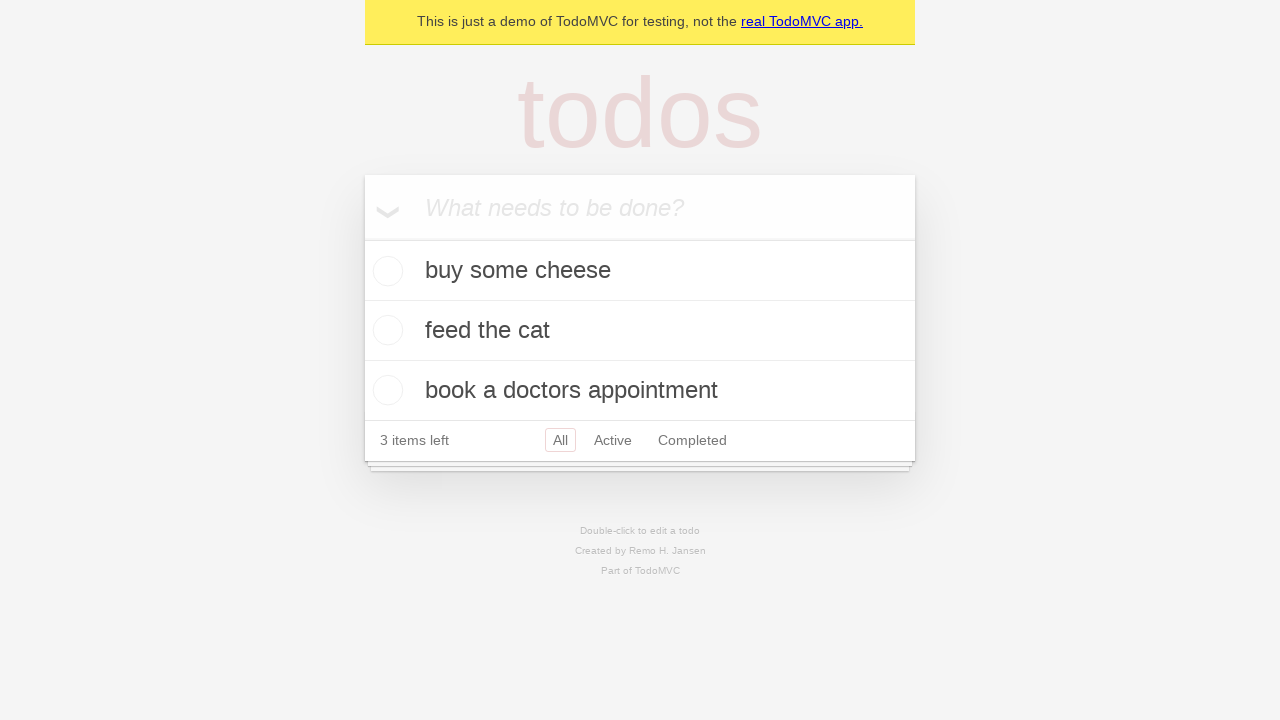

Verified '3 items left' counter is displayed
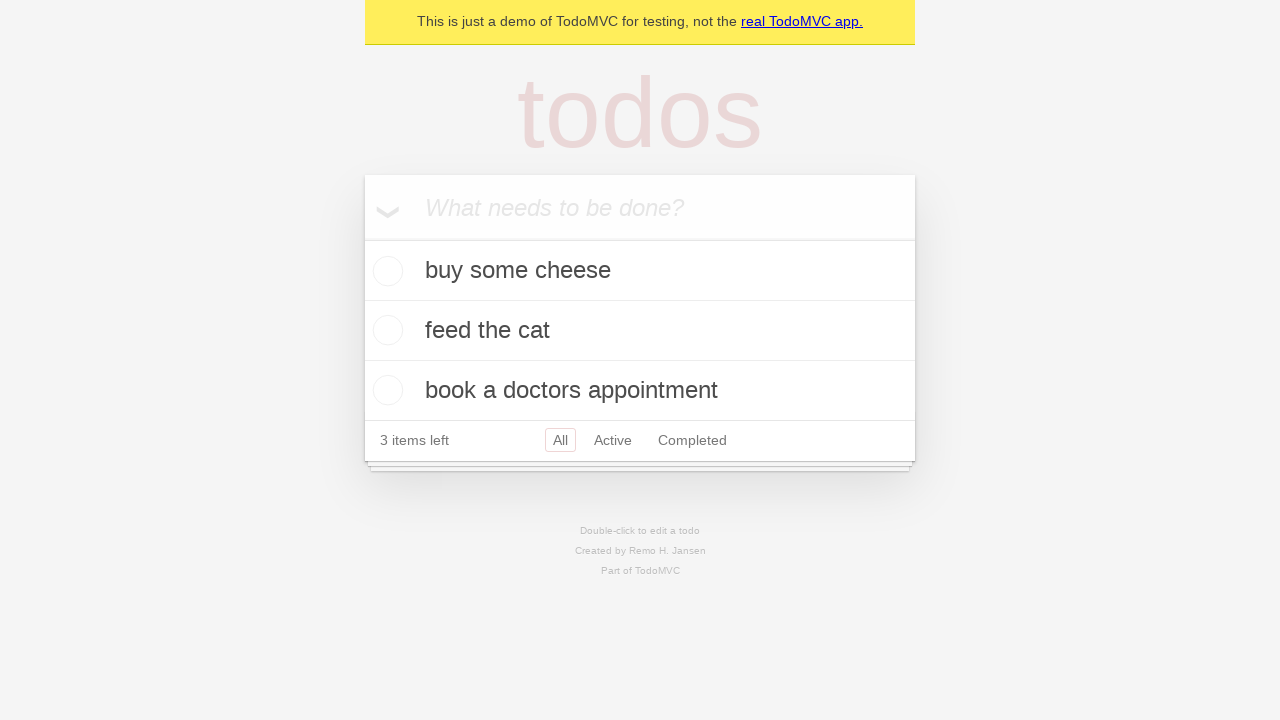

Verified all 3 todo items are present in the DOM
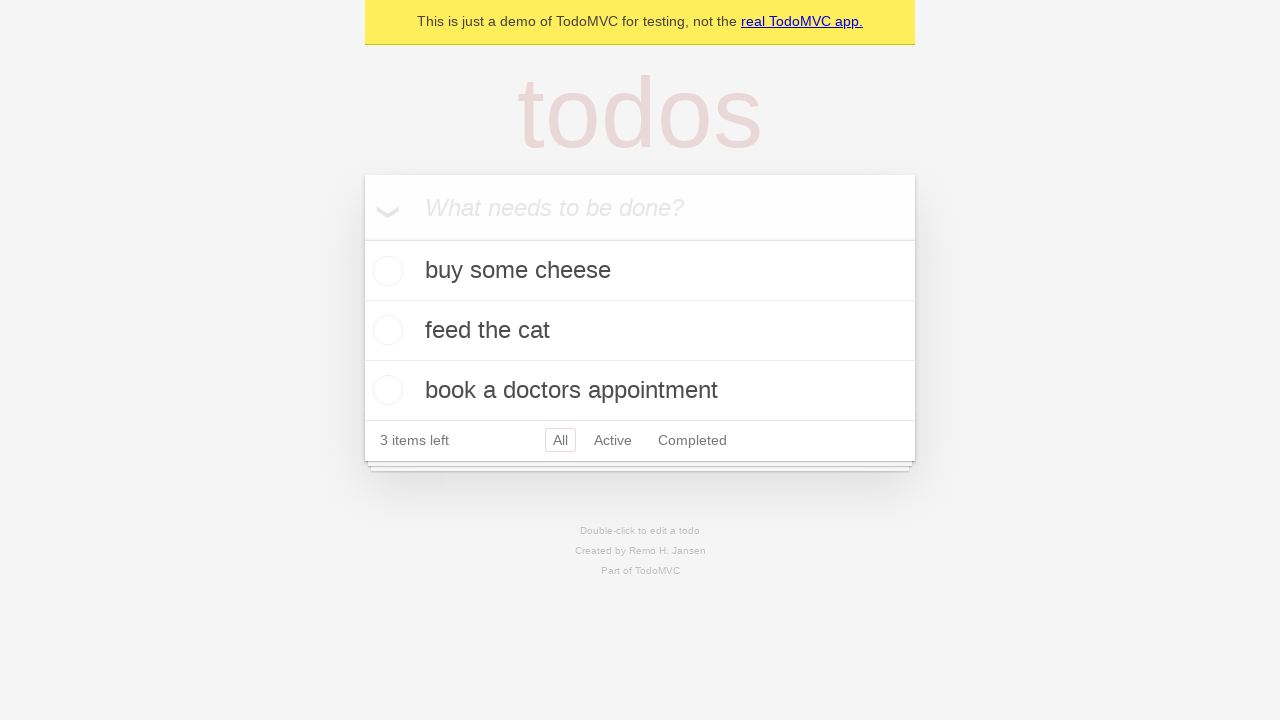

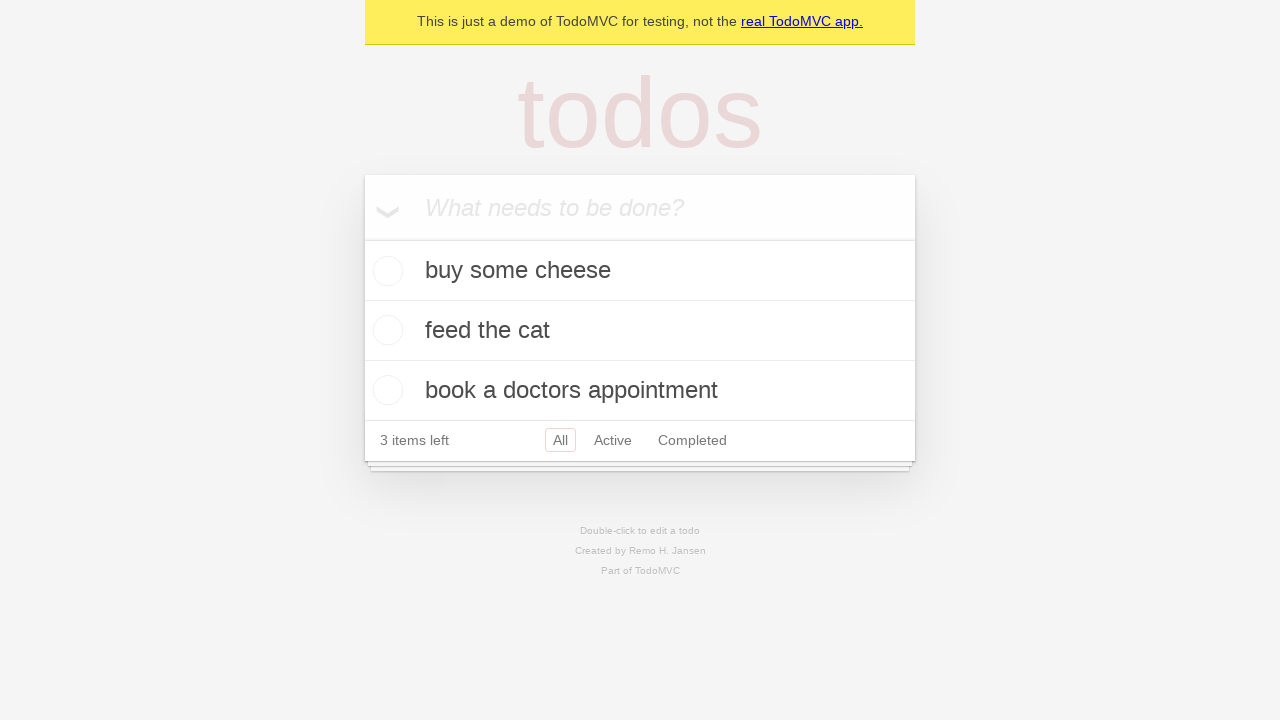